Tests entering tomorrow's date in a specific format (dd.MM.yyyy) into a date field

Starting URL: https://obstaclecourse.tricentis.com/Obstacles/19875

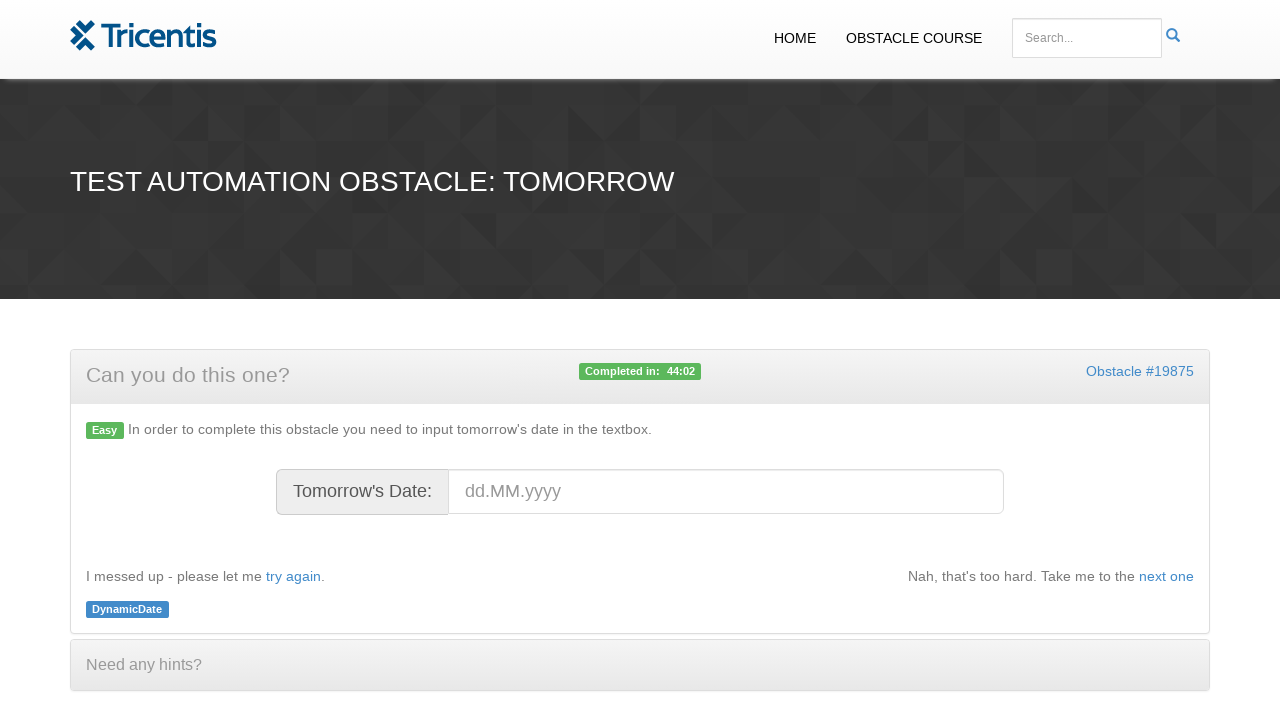

Filled date field with tomorrow's date in dd.MM.yyyy format: 03.03.2026 on #datefield
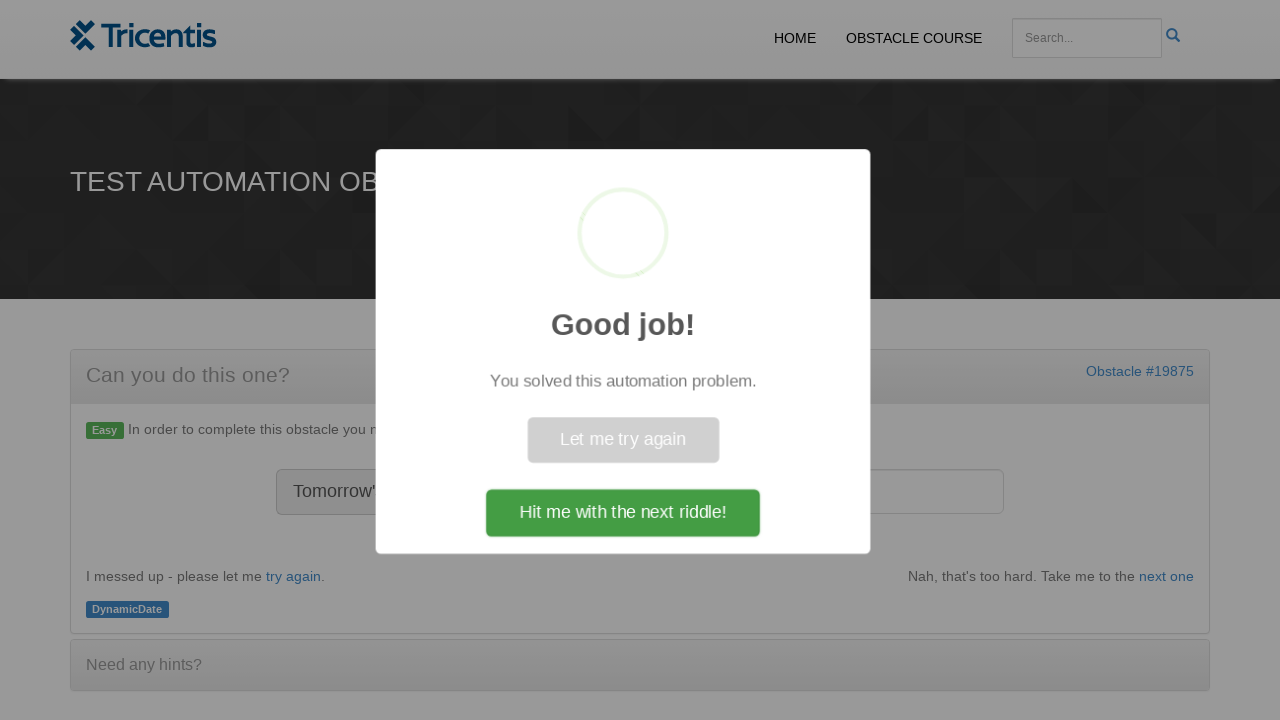

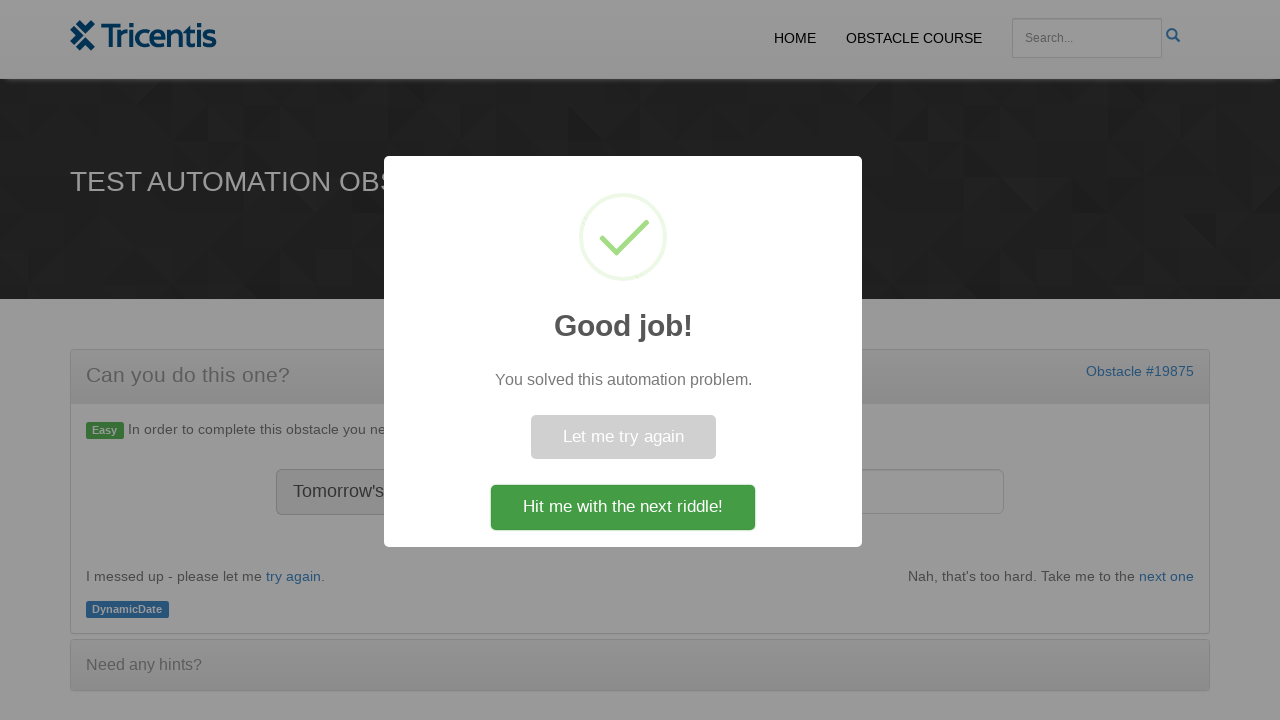